Tests radio button selection on Angular Material components and then tests checkbox selection on the checkbox examples page

Starting URL: https://material.angular.io/components/radio/examples

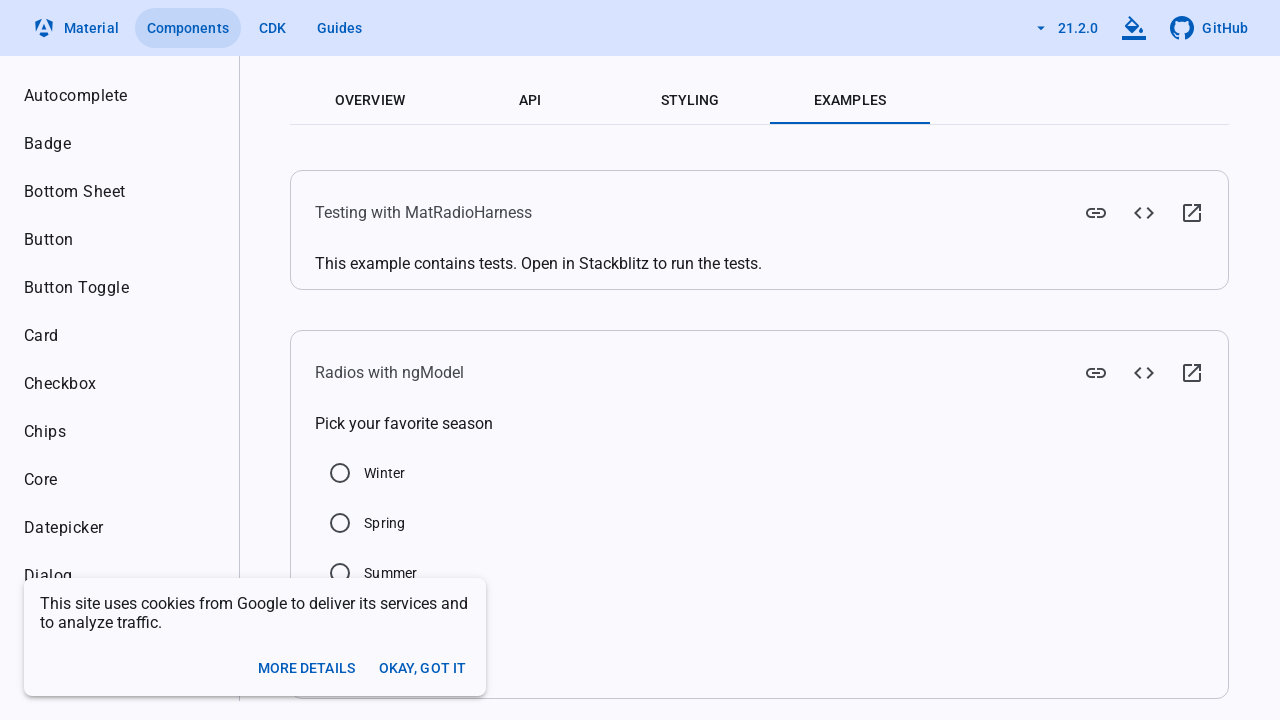

Located Summer radio button
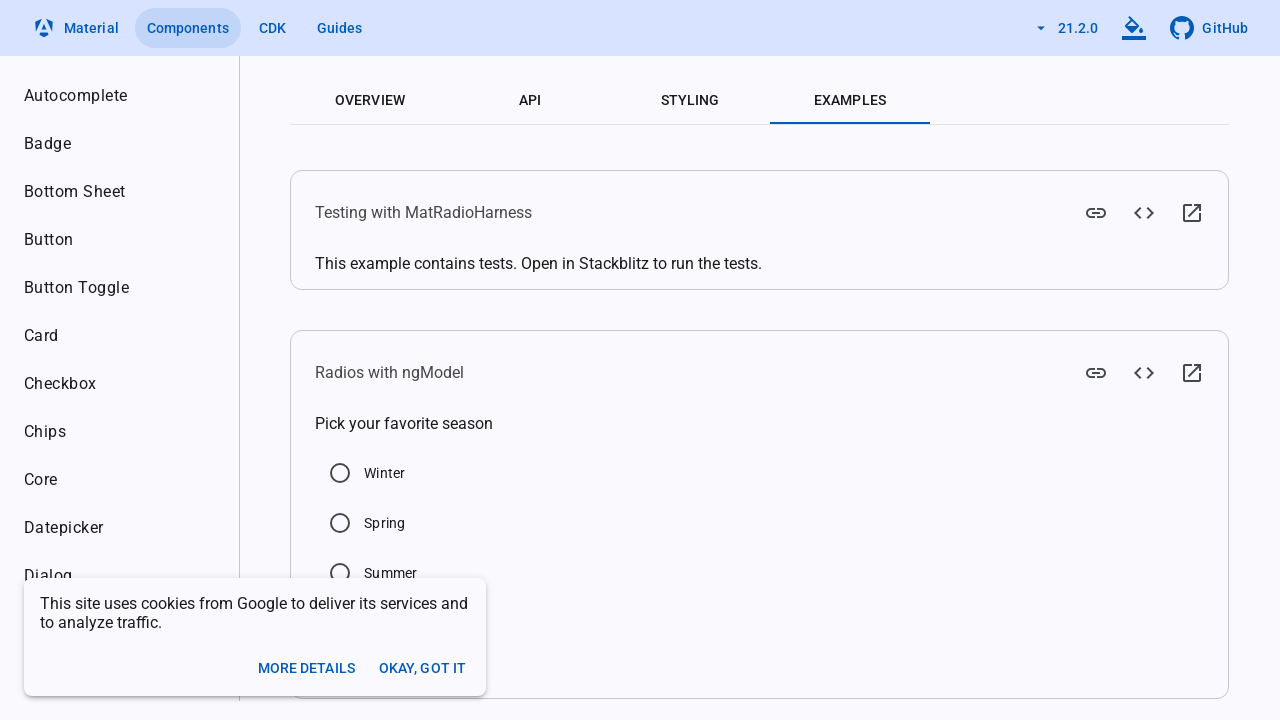

Clicked Summer radio button to select it at (340, 573) on input[value='Summer']
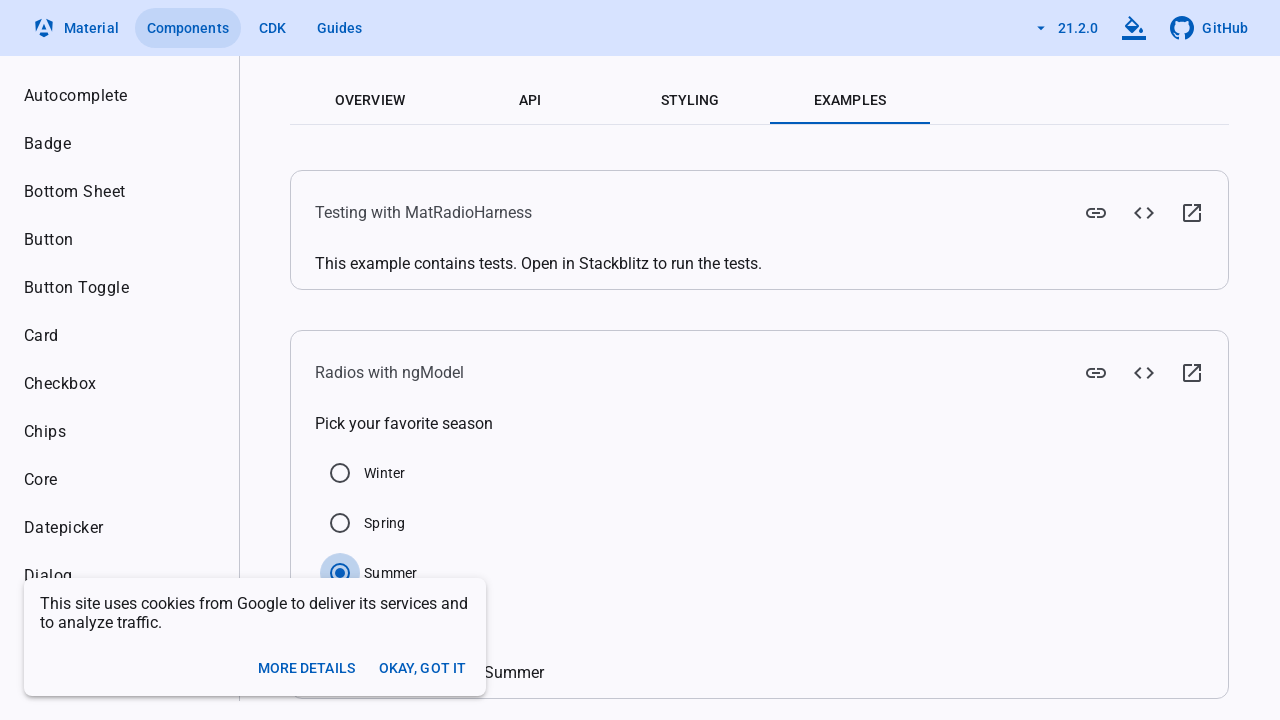

Verified Summer radio button is checked
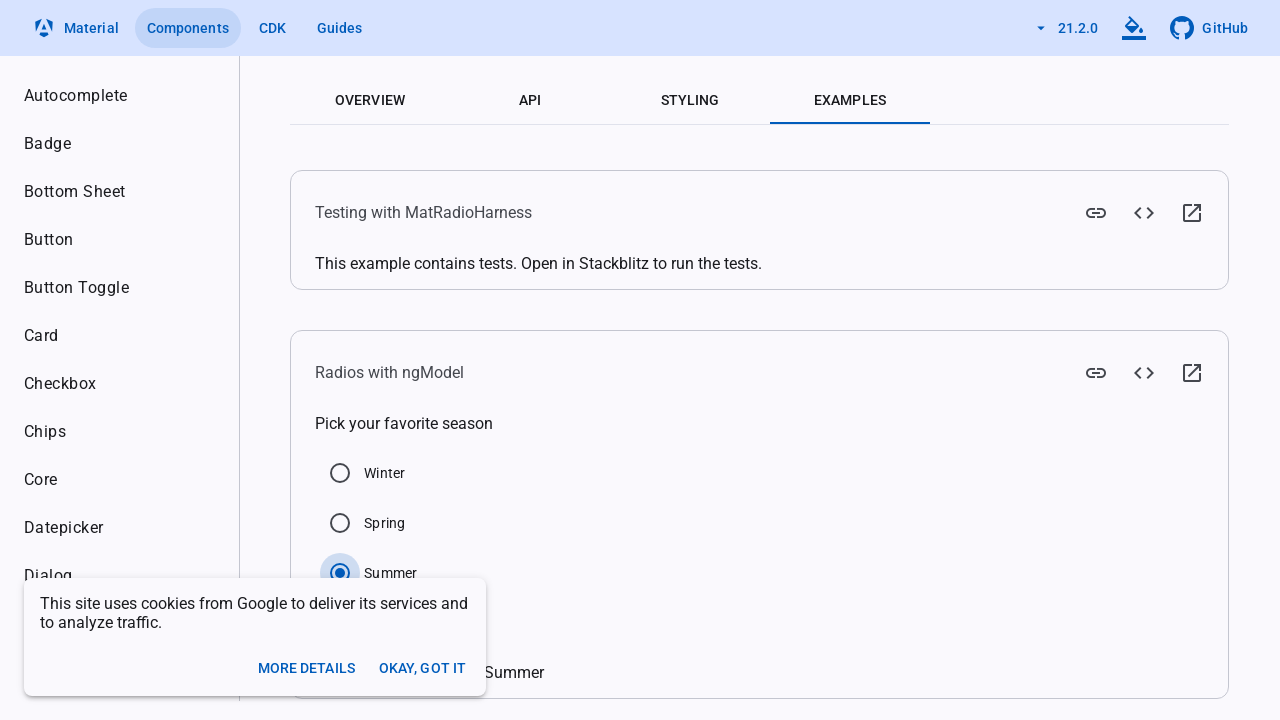

Navigated to Angular Material checkbox examples page
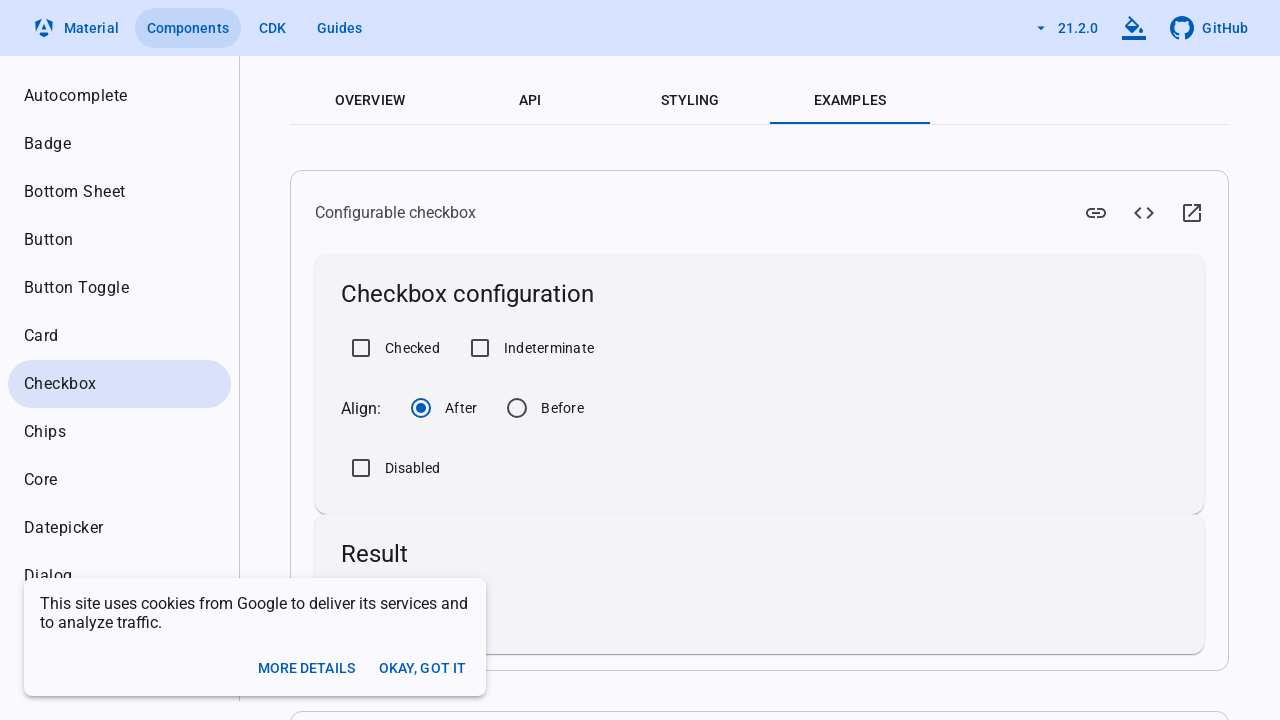

Clicked the Checked checkbox at (361, 348) on xpath=//label[text()='Checked']/preceding-sibling::div/input
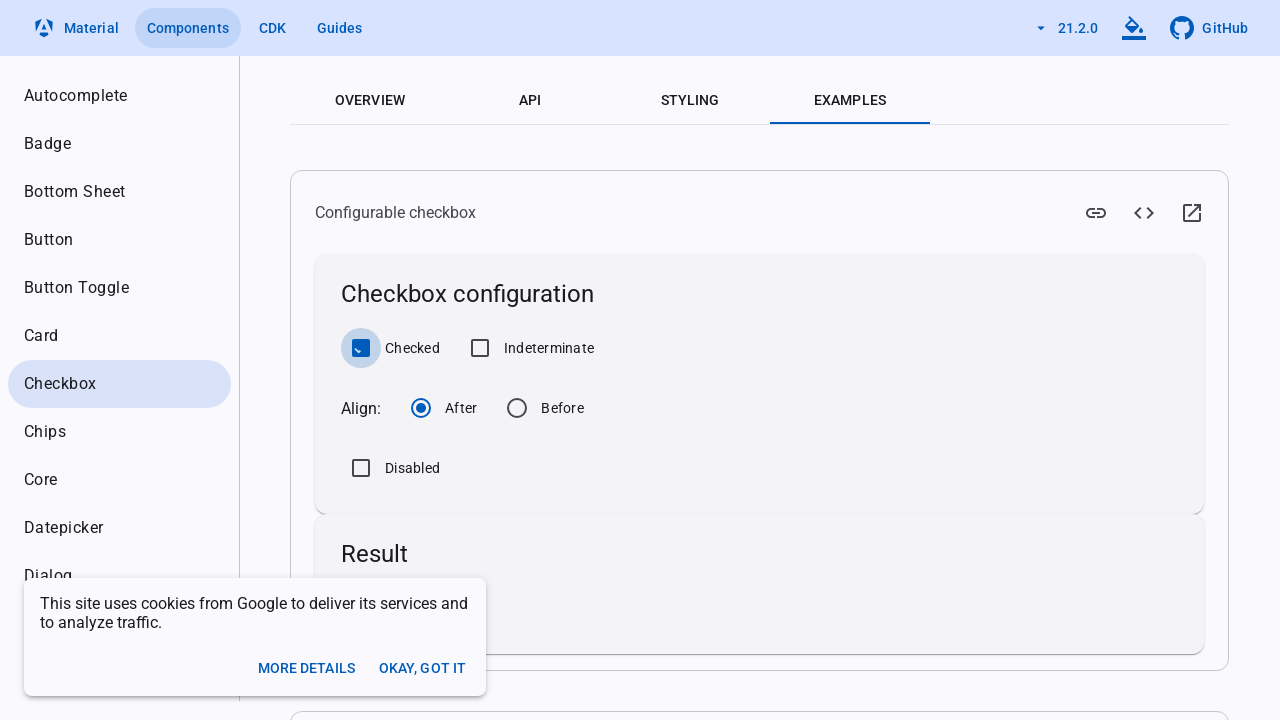

Clicked the Indeterminate checkbox at (480, 348) on xpath=//label[text()='Indeterminate']/preceding-sibling::div/input
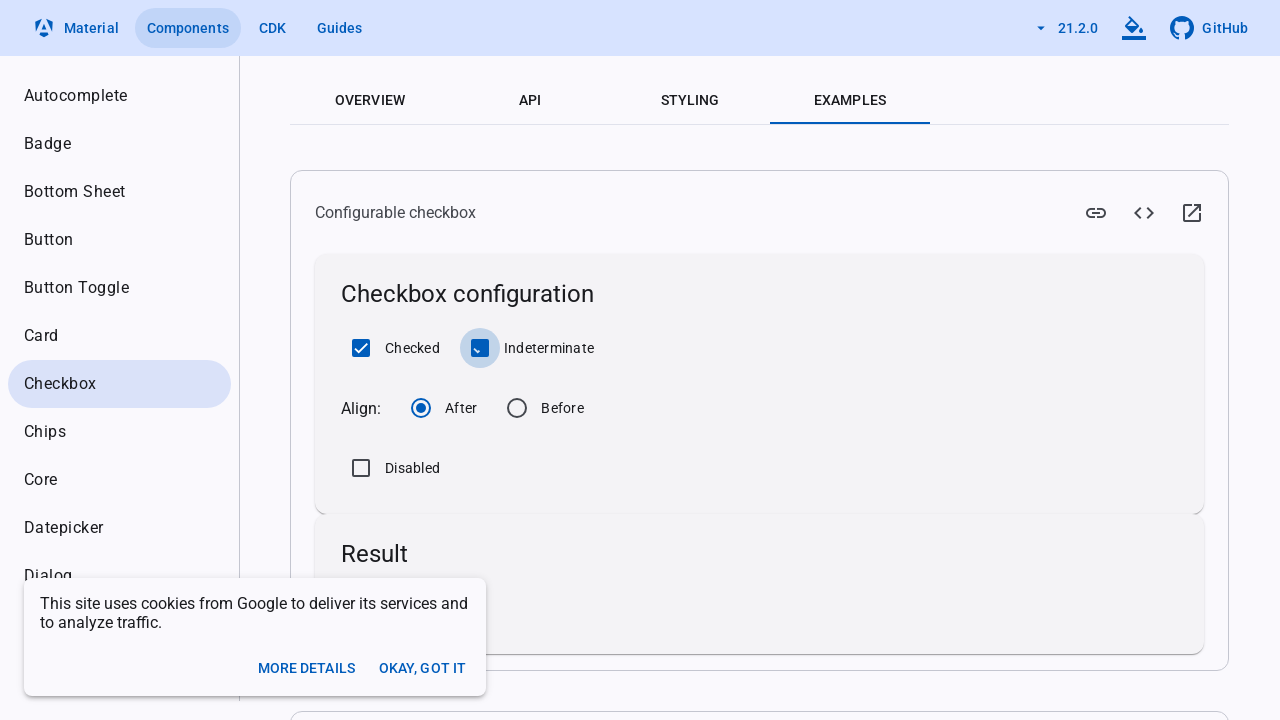

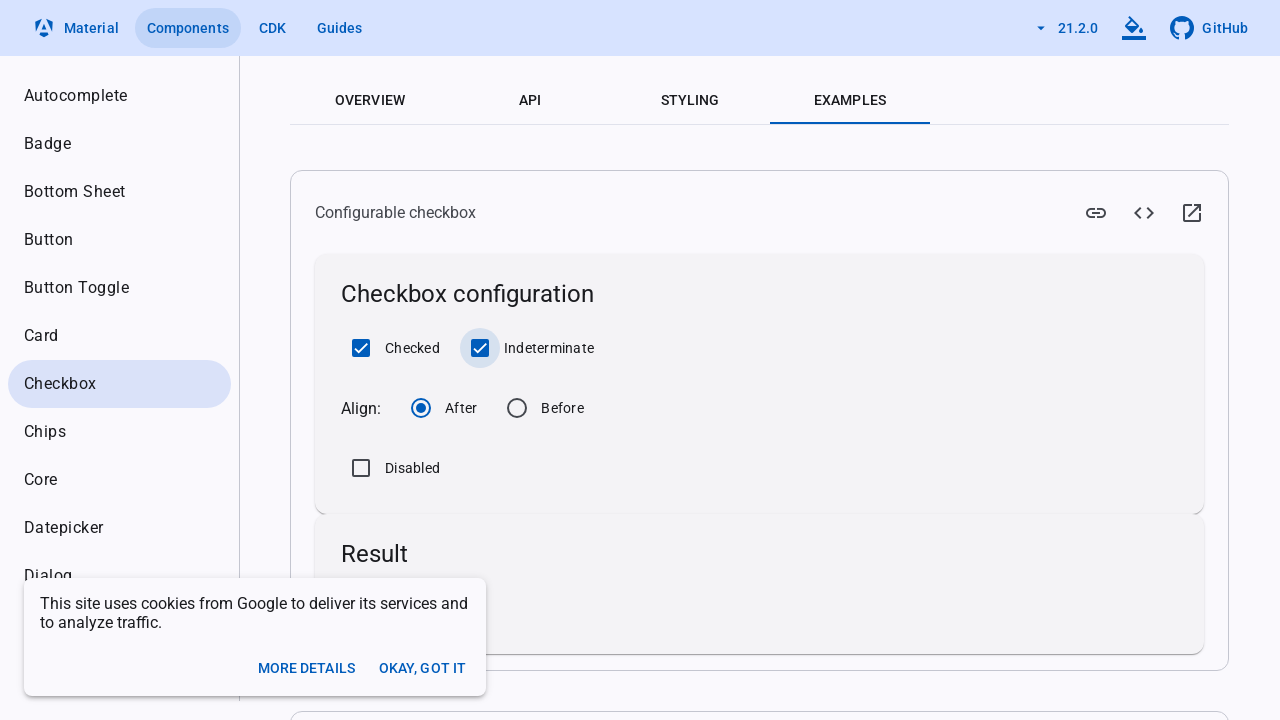